Tests slider functionality by using arrow keys to move the slider to a target value

Starting URL: https://the-internet.herokuapp.com/horizontal_slider

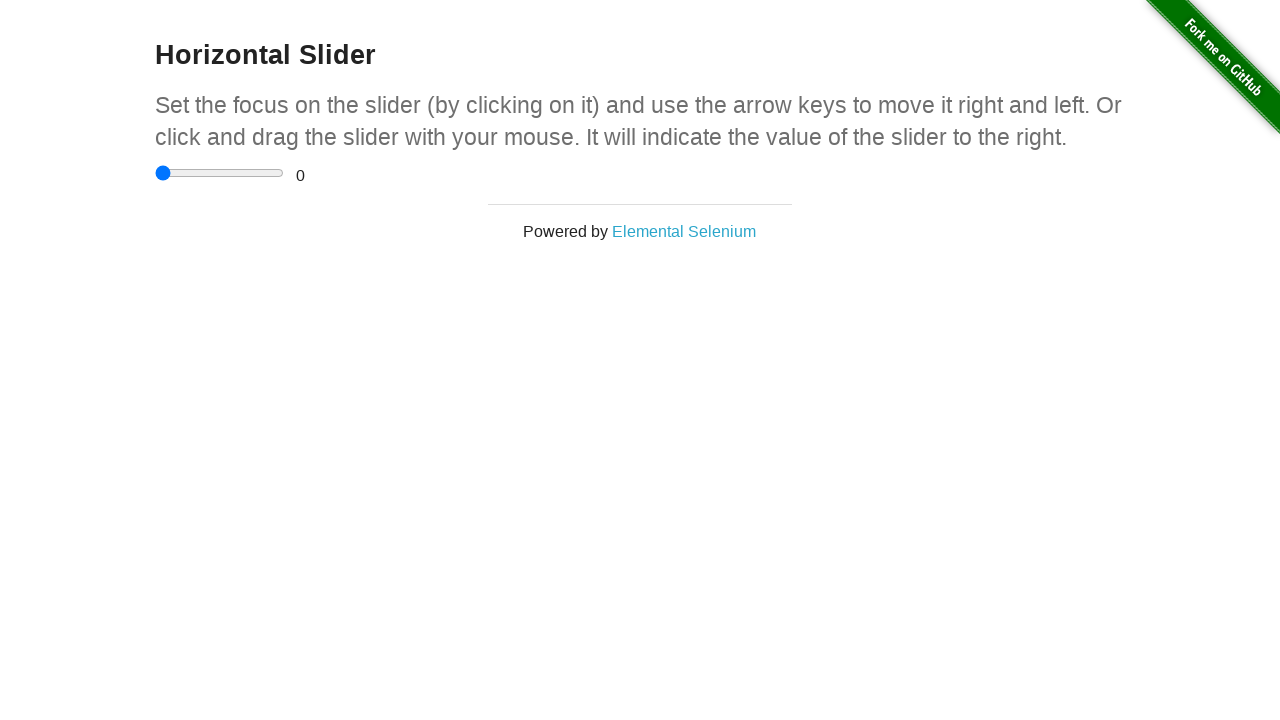

Slider element loaded and visible
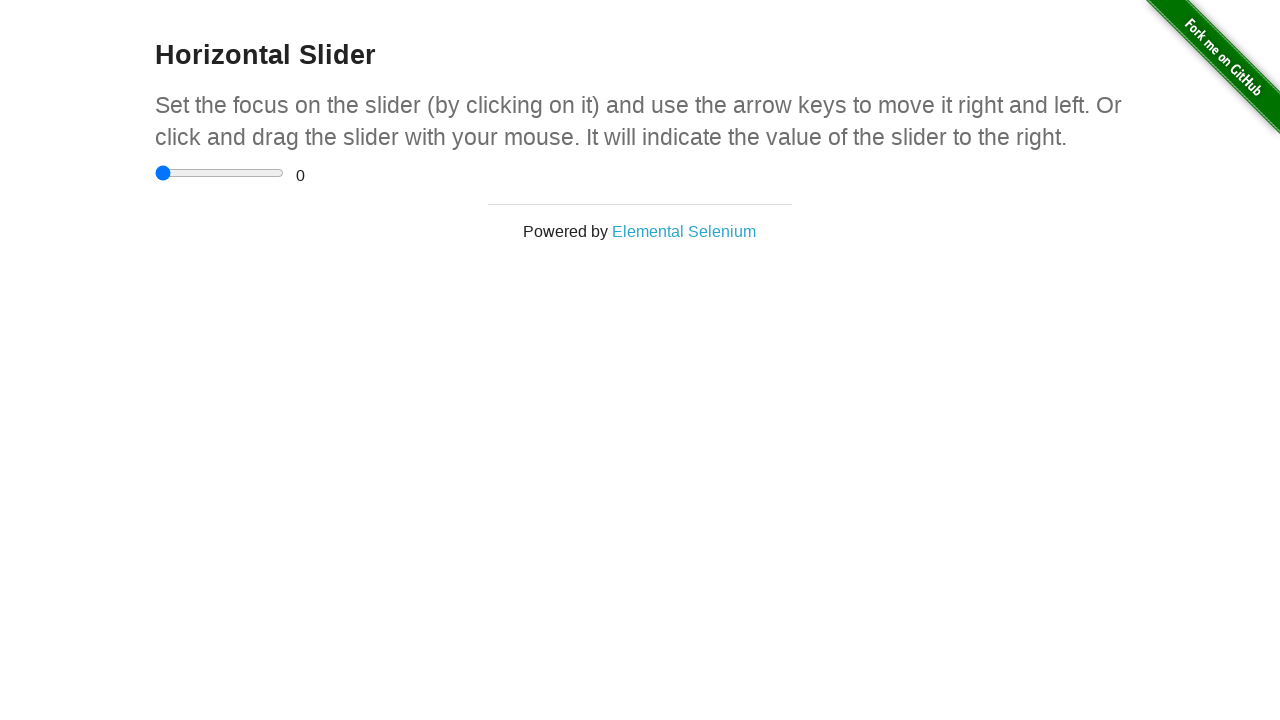

Clicked on slider to focus it at (220, 173) on input[type='range']
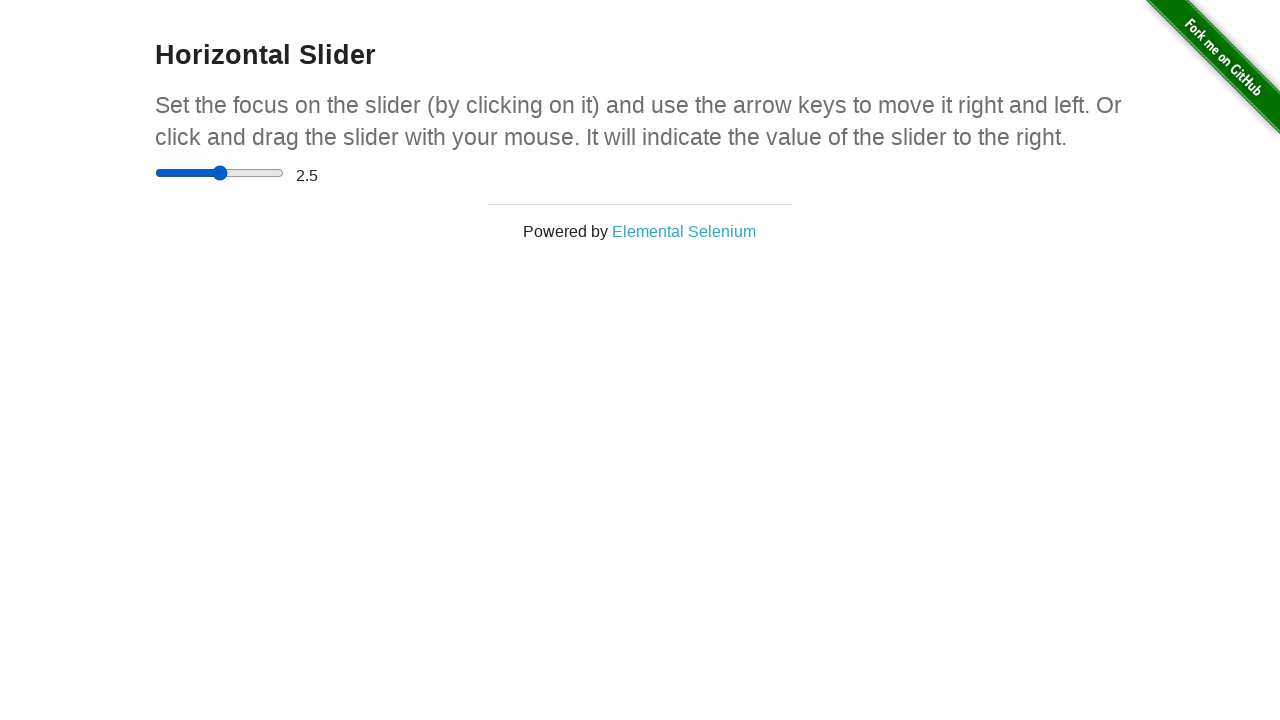

Pressed ArrowRight to move slider (current value: 2.5) on input[type='range']
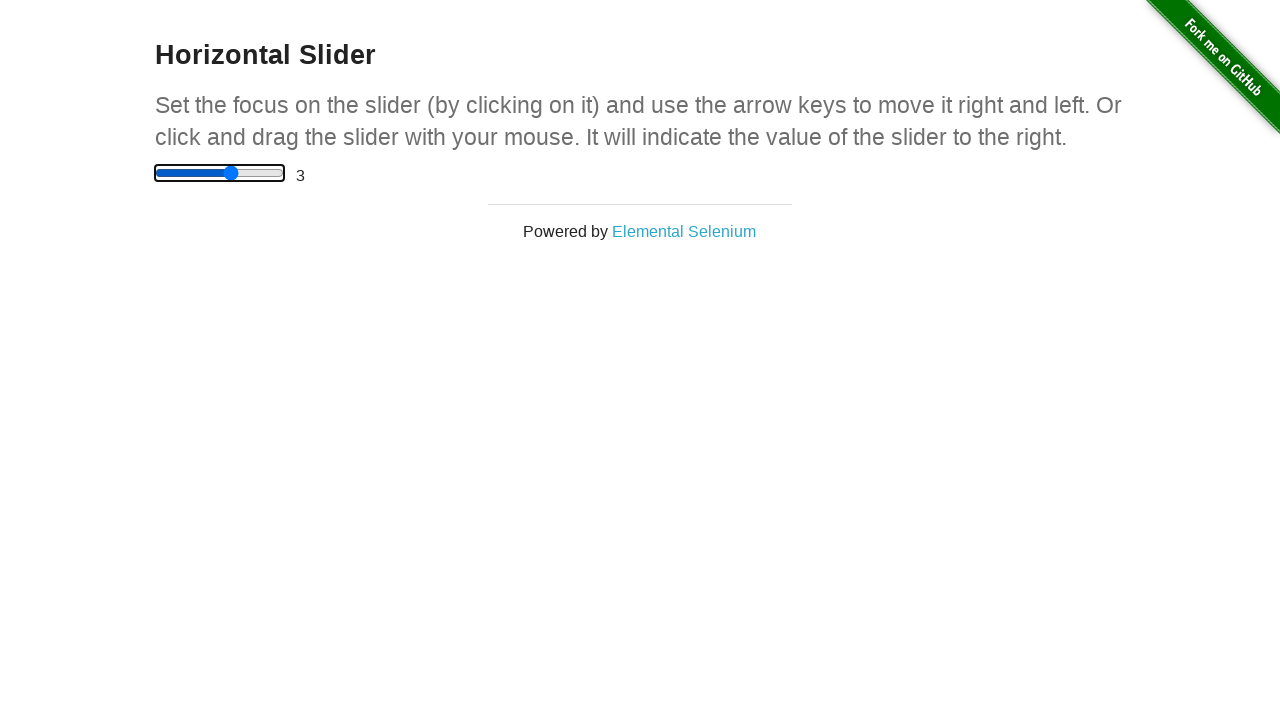

Waited 200ms for slider animation
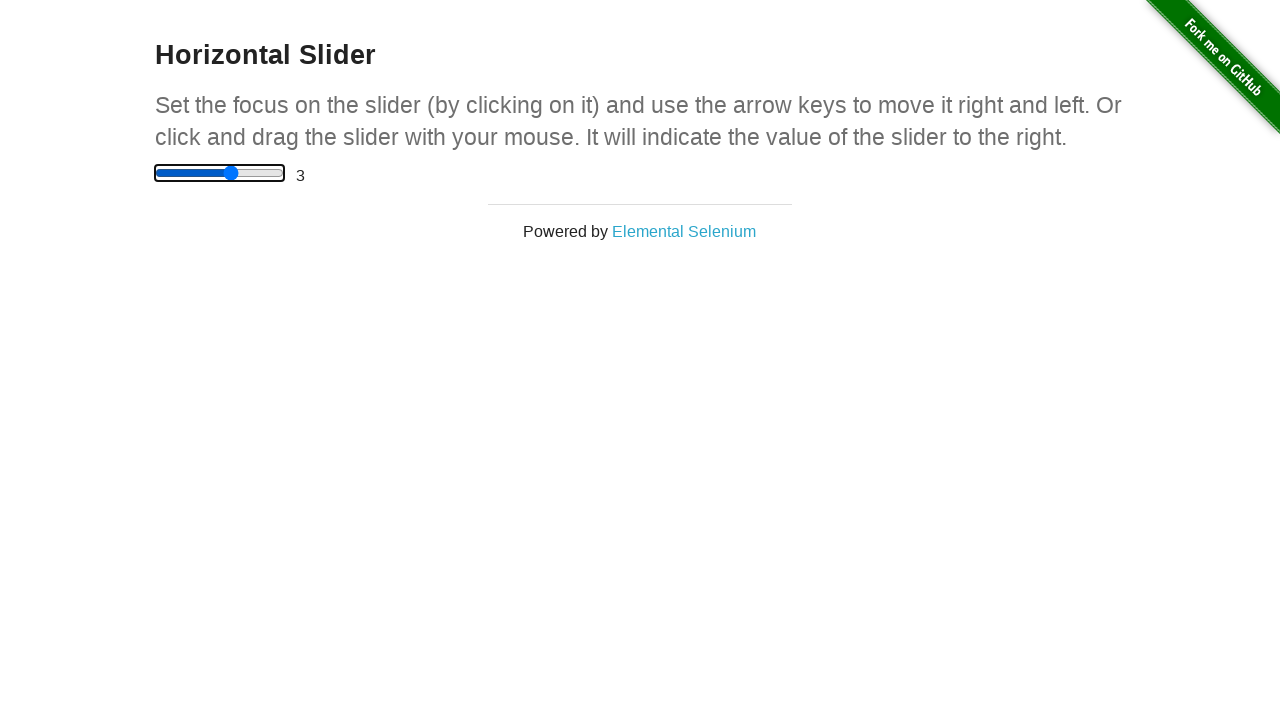

Pressed ArrowRight to move slider (current value: 3) on input[type='range']
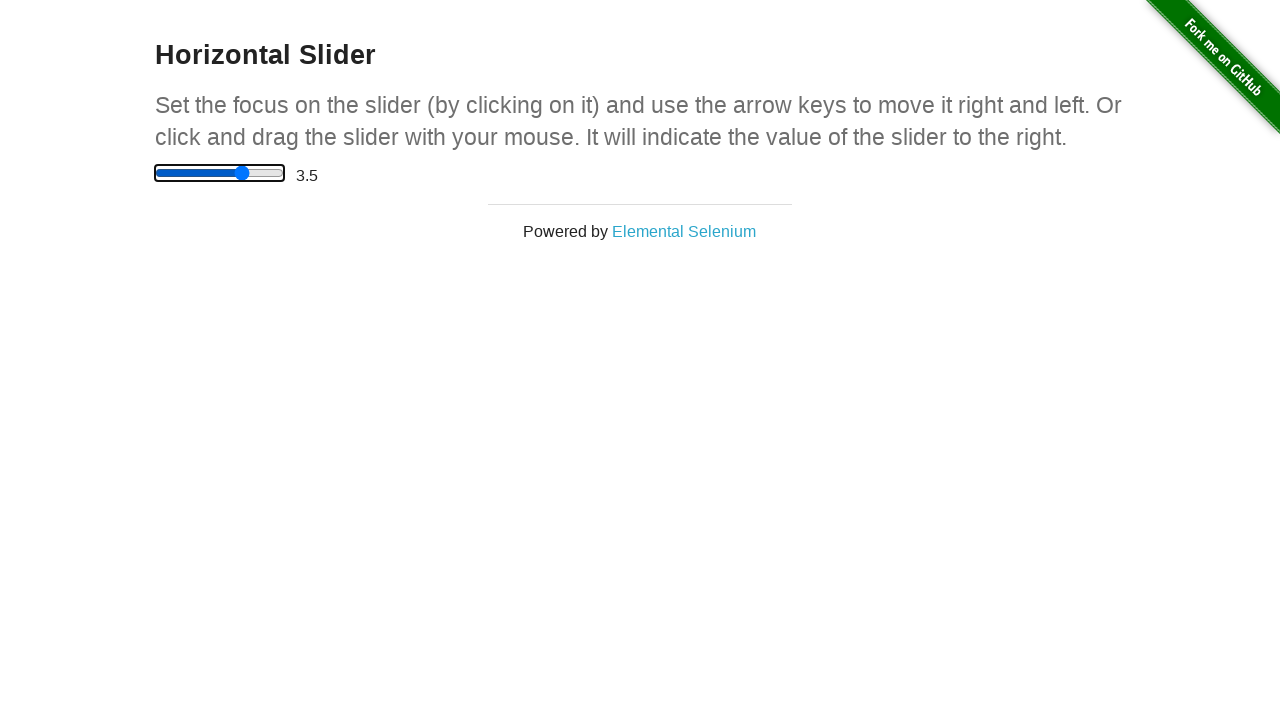

Waited 200ms for slider animation
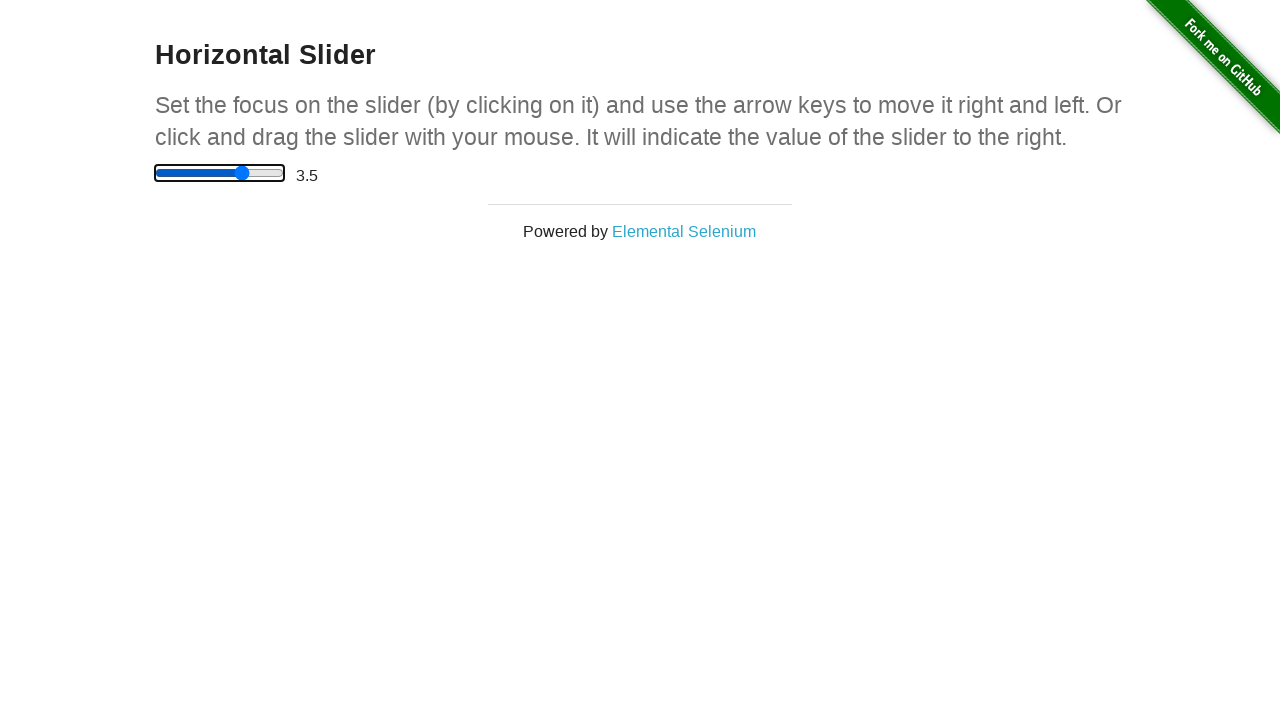

Pressed ArrowRight to move slider (current value: 3.5) on input[type='range']
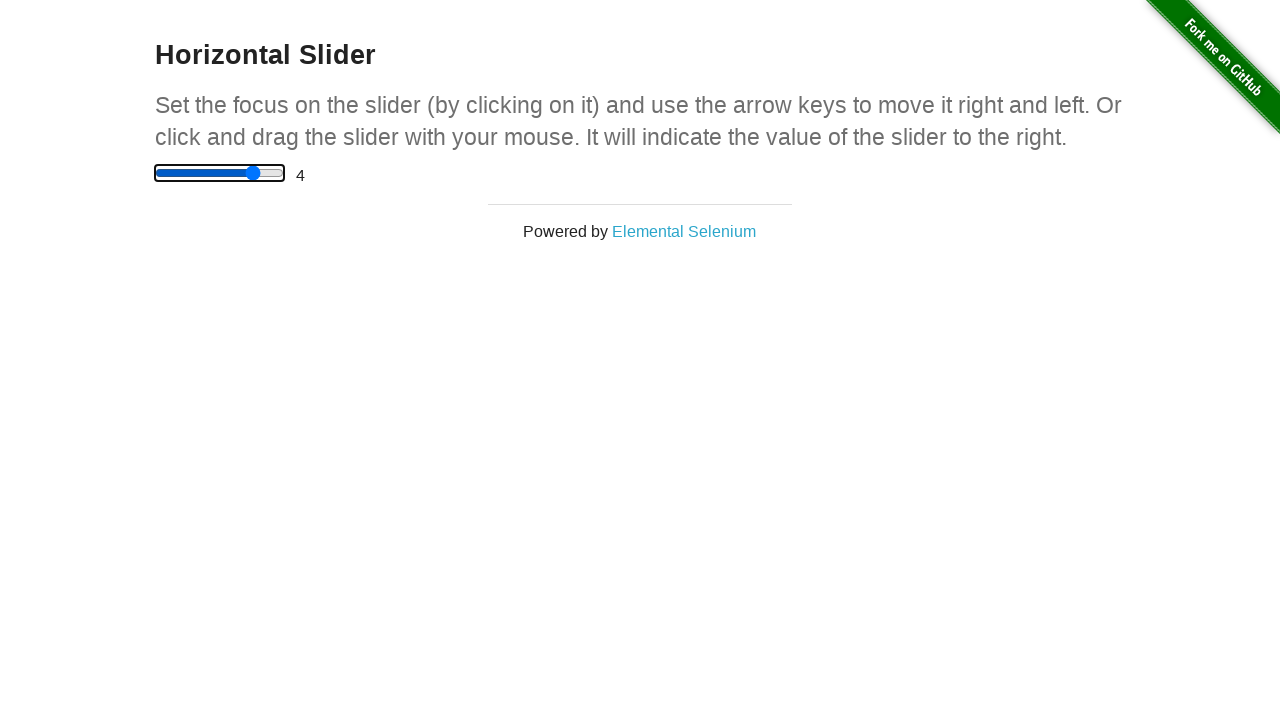

Waited 200ms for slider animation
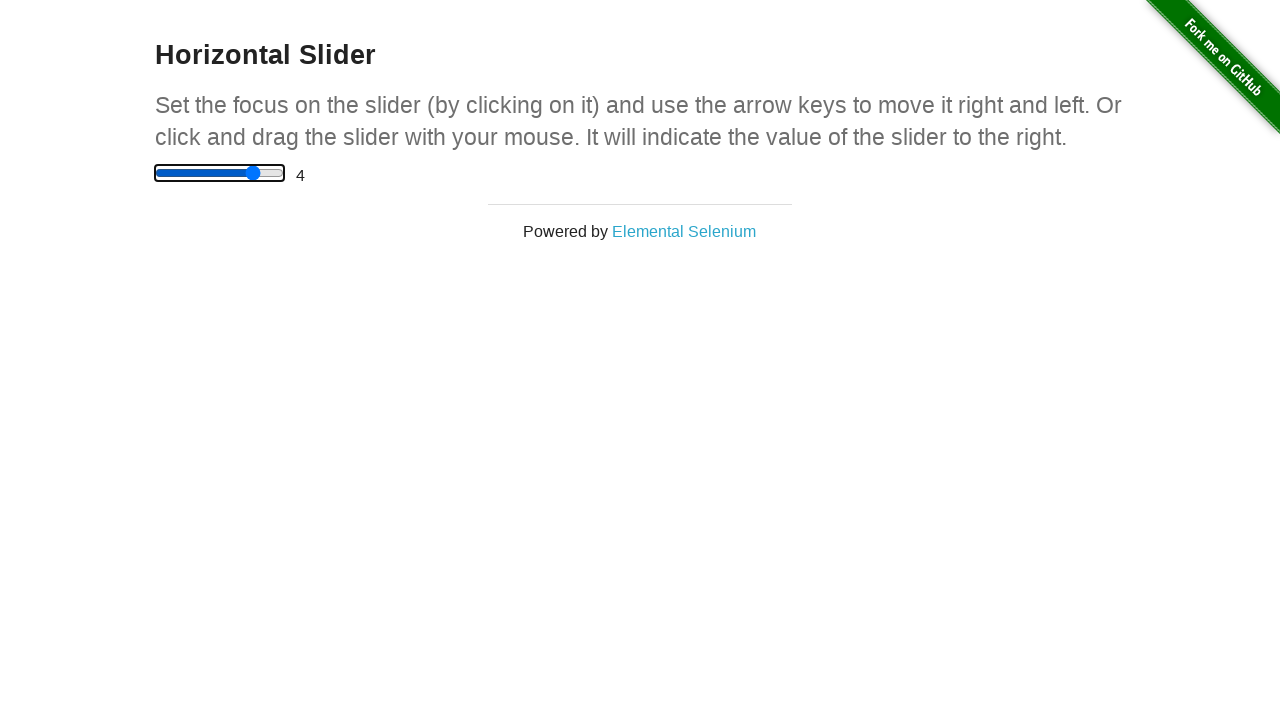

Pressed ArrowRight to move slider (current value: 4) on input[type='range']
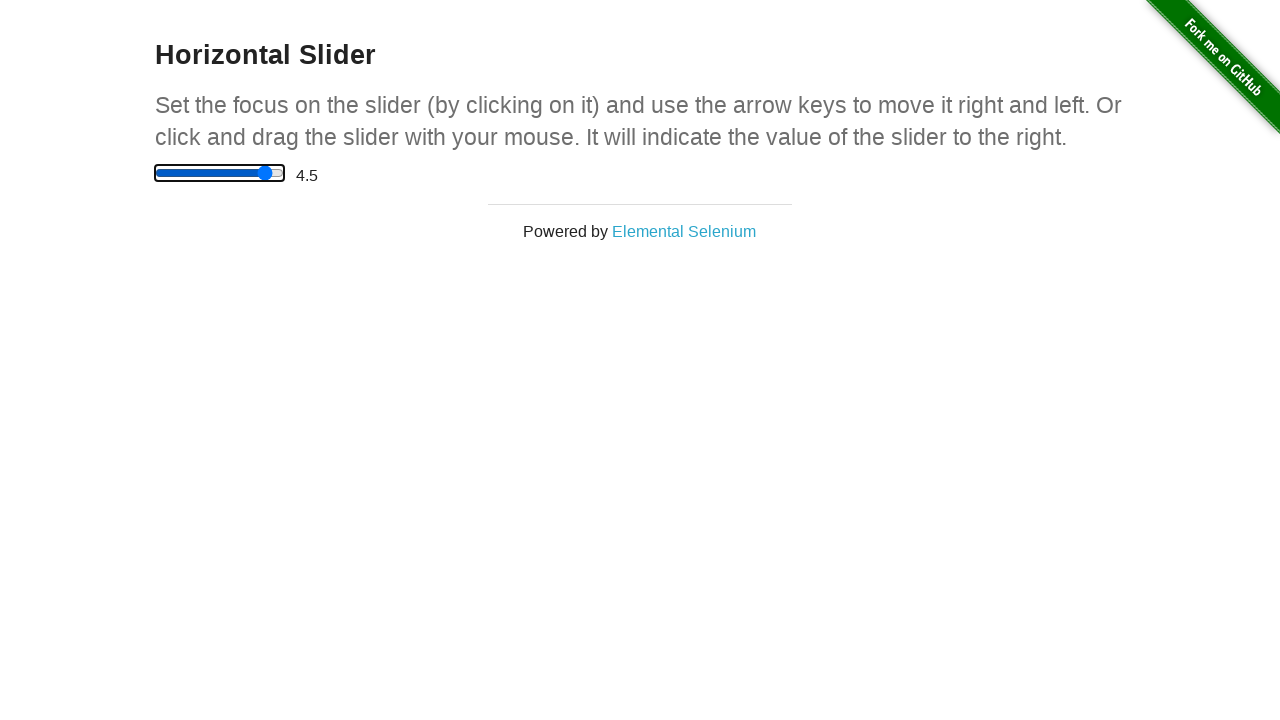

Waited 200ms for slider animation
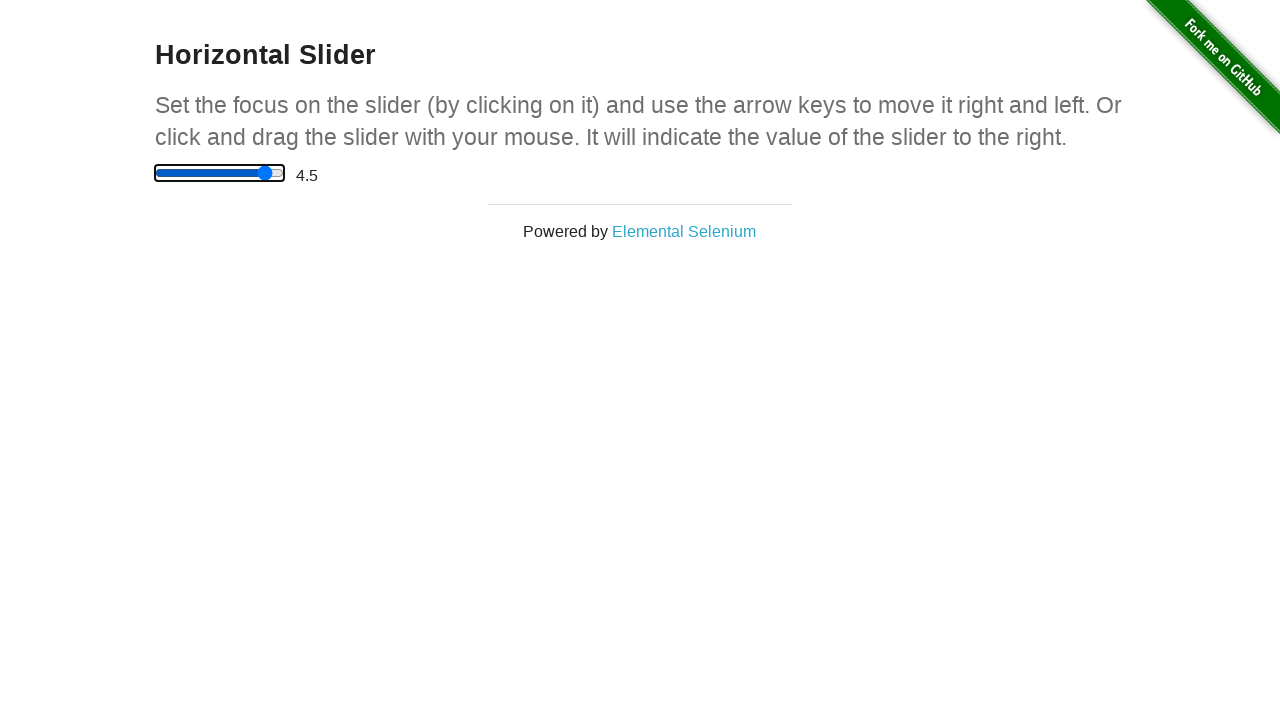

Pressed ArrowRight to move slider (current value: 4.5) on input[type='range']
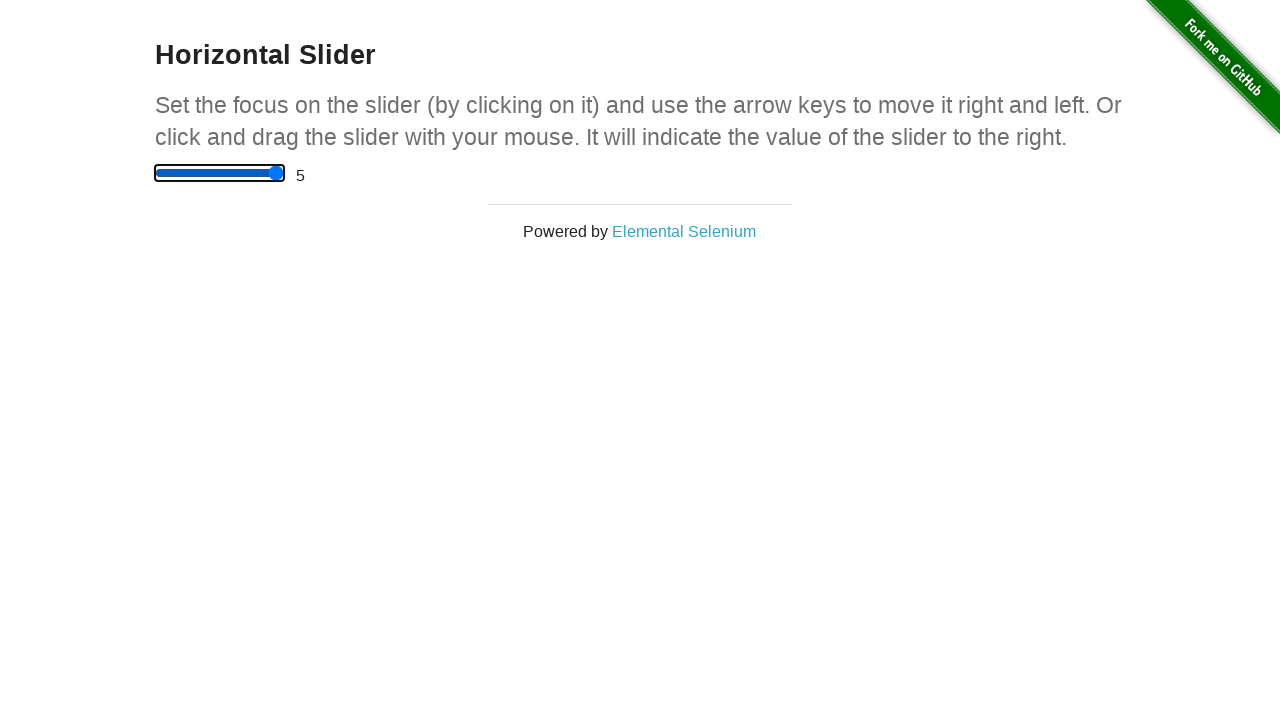

Waited 200ms for slider animation
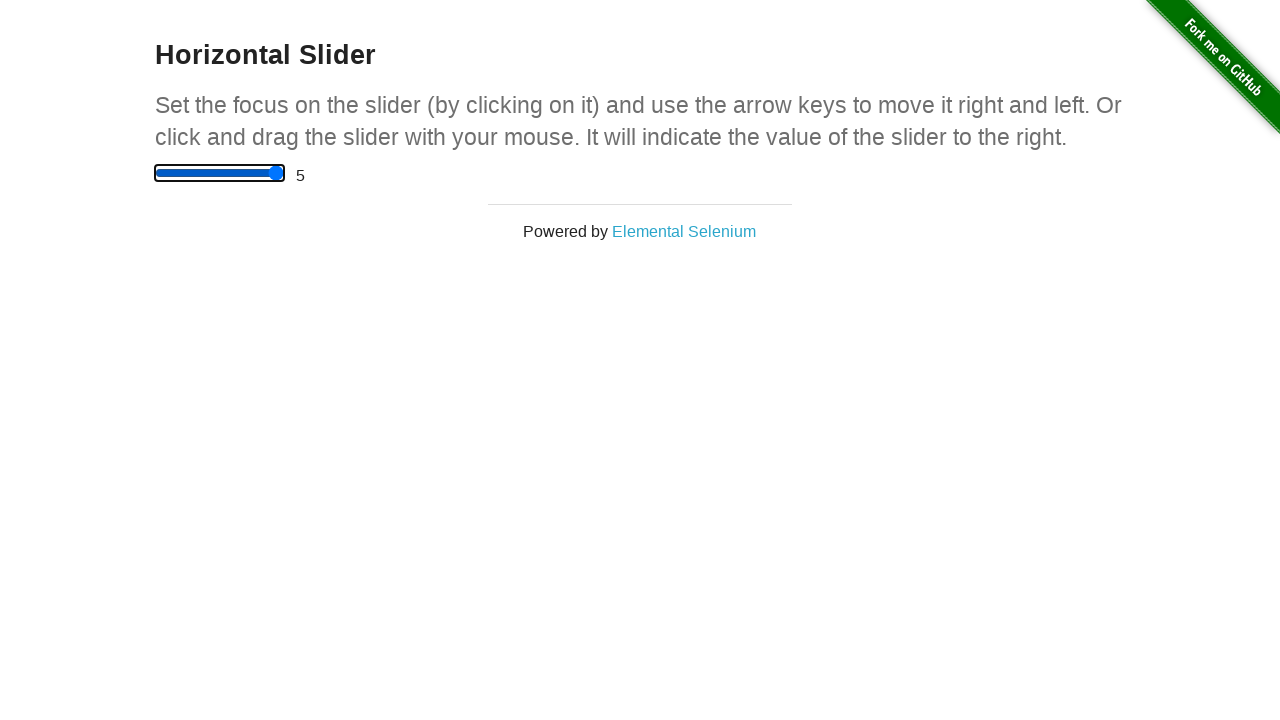

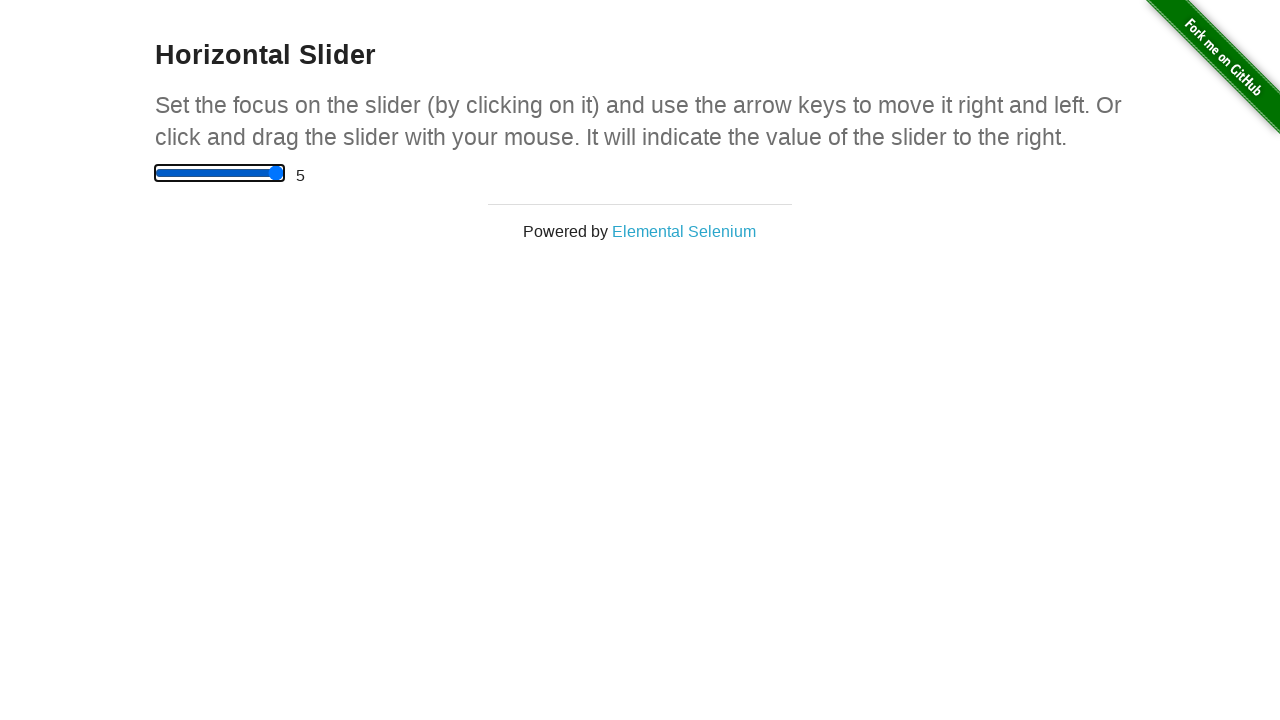